Opens the ImpactGuru crowdfunding website homepage and verifies the page loads by checking the title

Starting URL: https://www.impactguru.com/

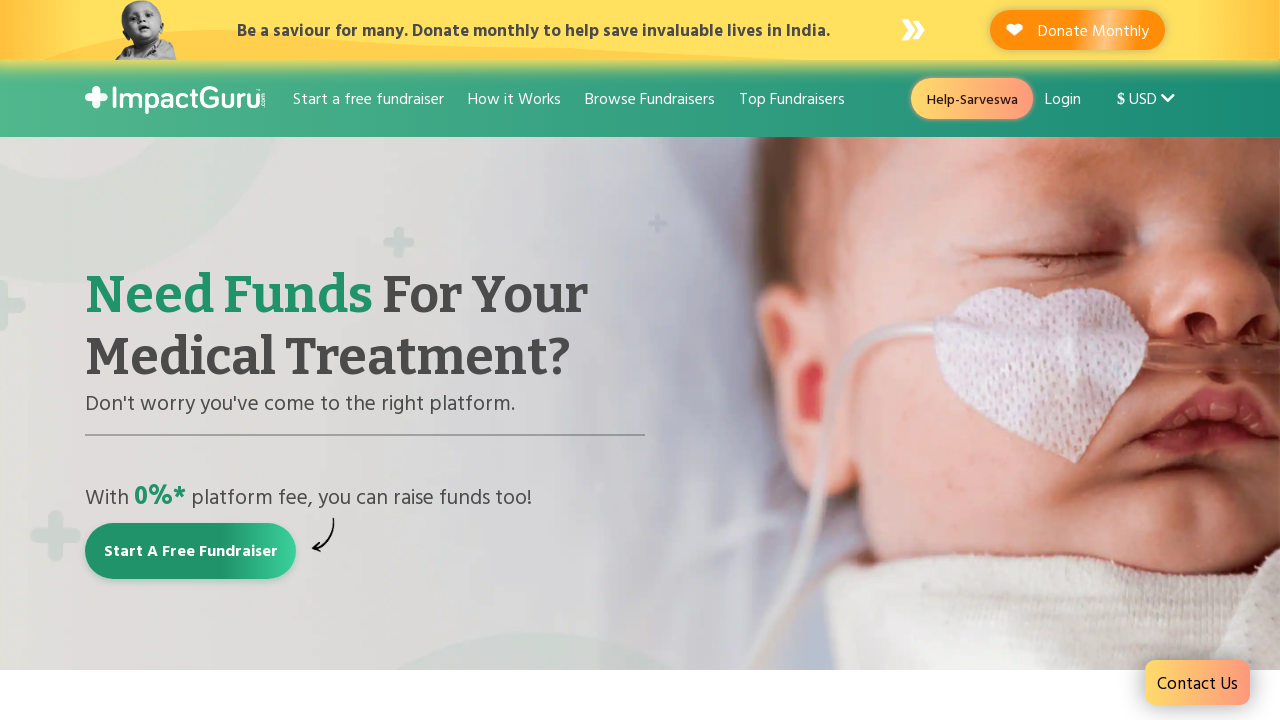

Waited for page to reach domcontentloaded state
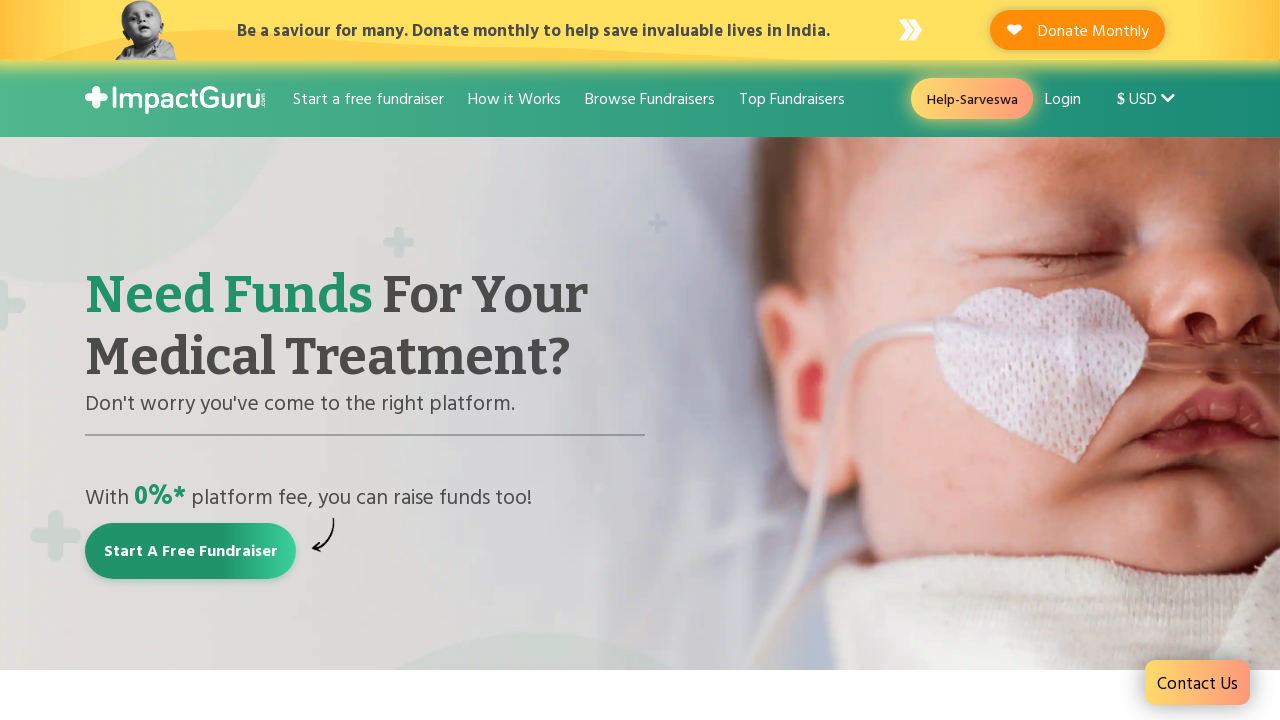

Retrieved page title: Raise money online for medical treatment: Crowdfunding India
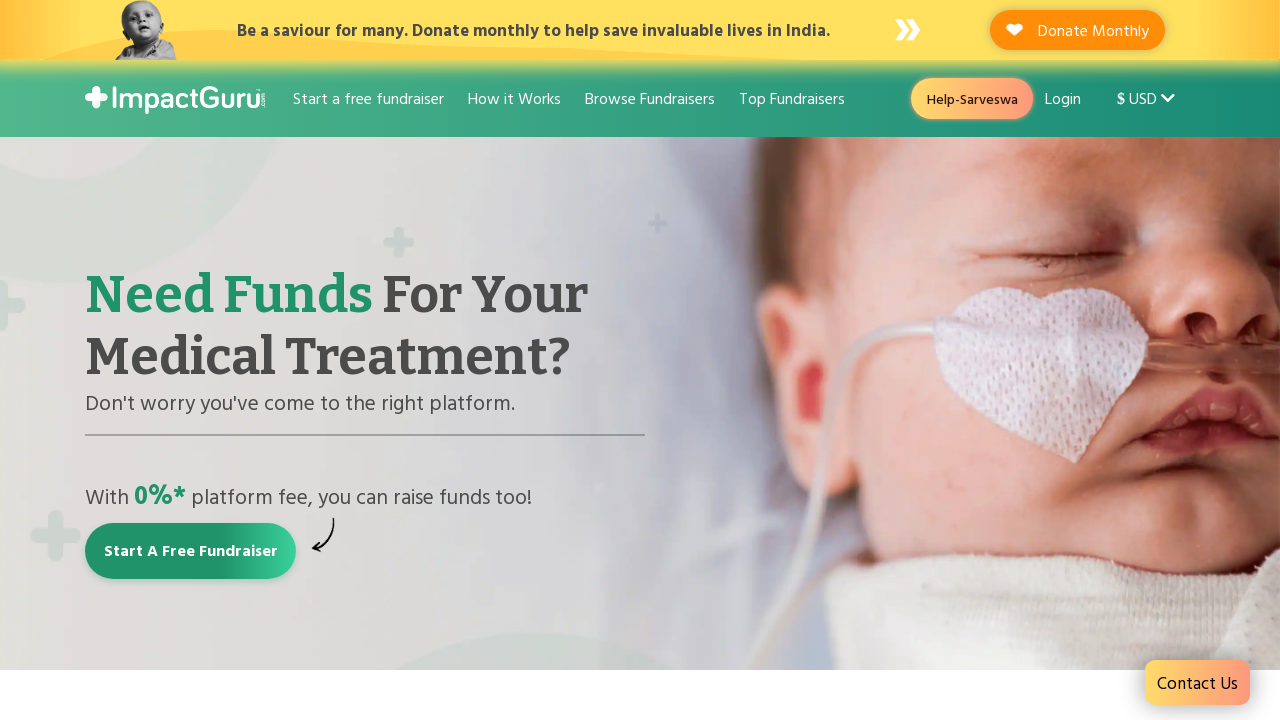

Printed page title to console
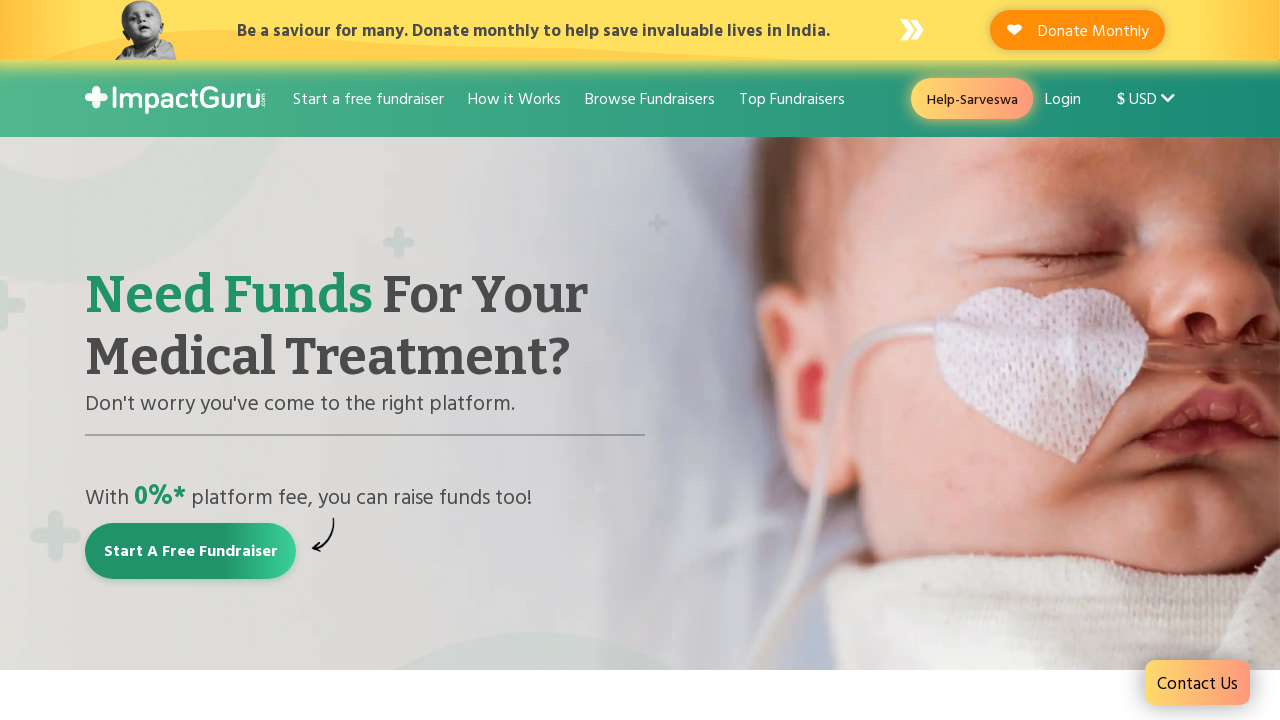

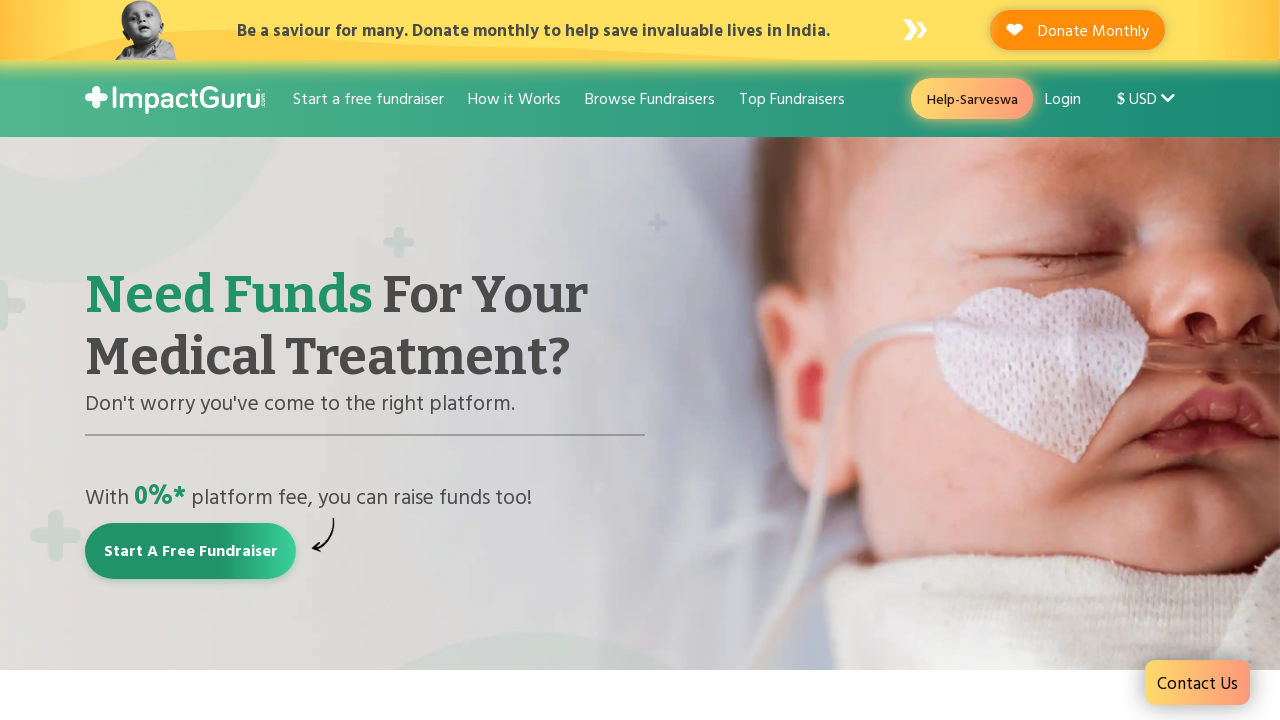